Tests file upload functionality by selecting a file, clicking the upload button, and verifying the success message is displayed.

Starting URL: https://the-internet.herokuapp.com/upload

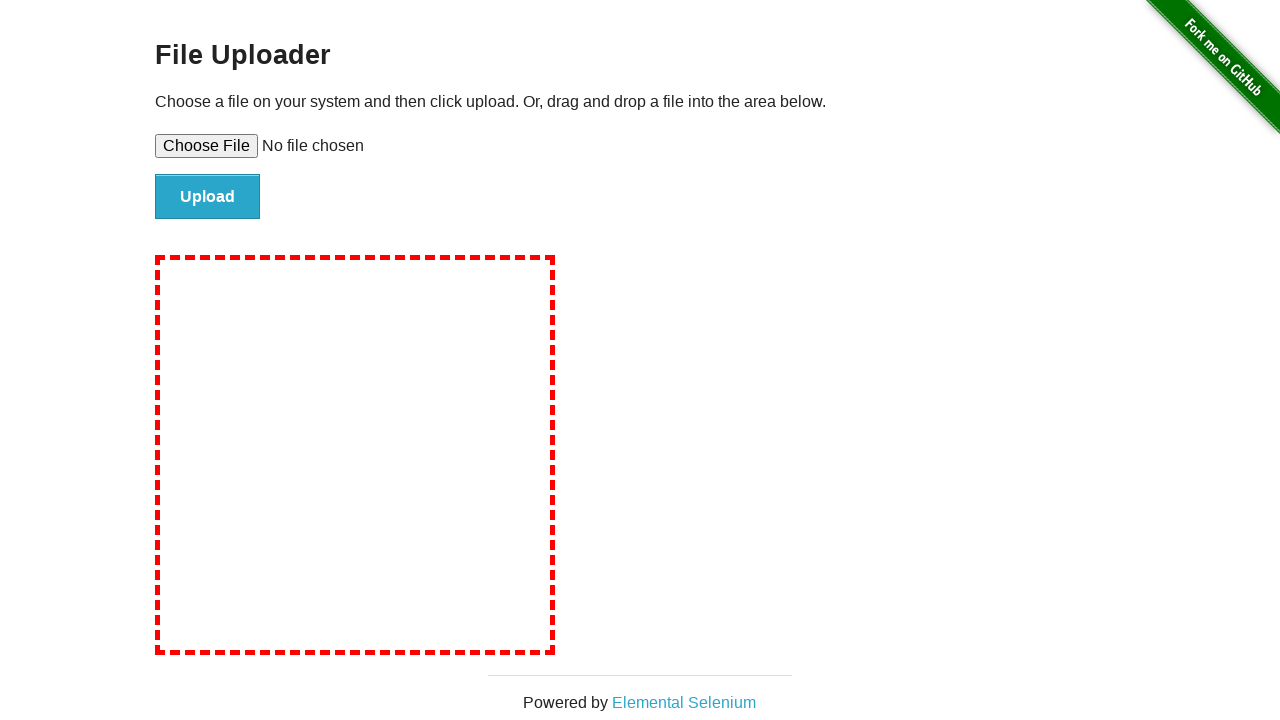

Set file input to upload test file
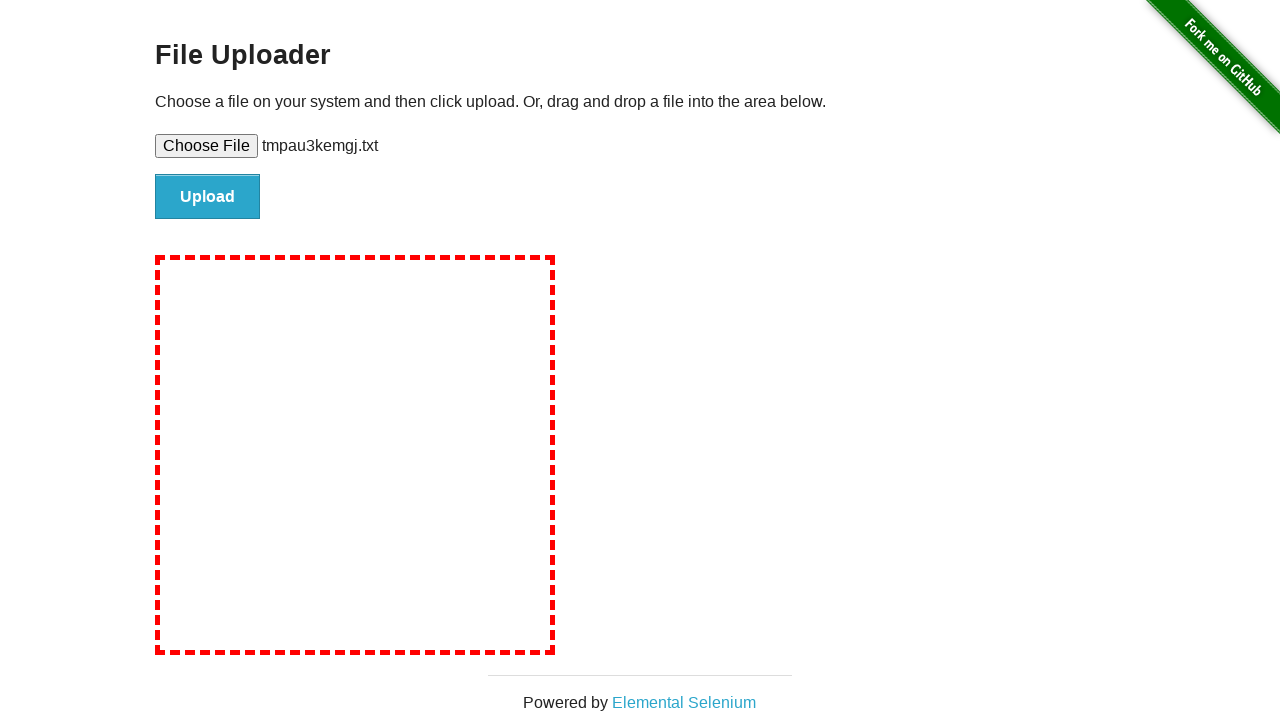

Clicked the upload button at (208, 197) on #file-submit
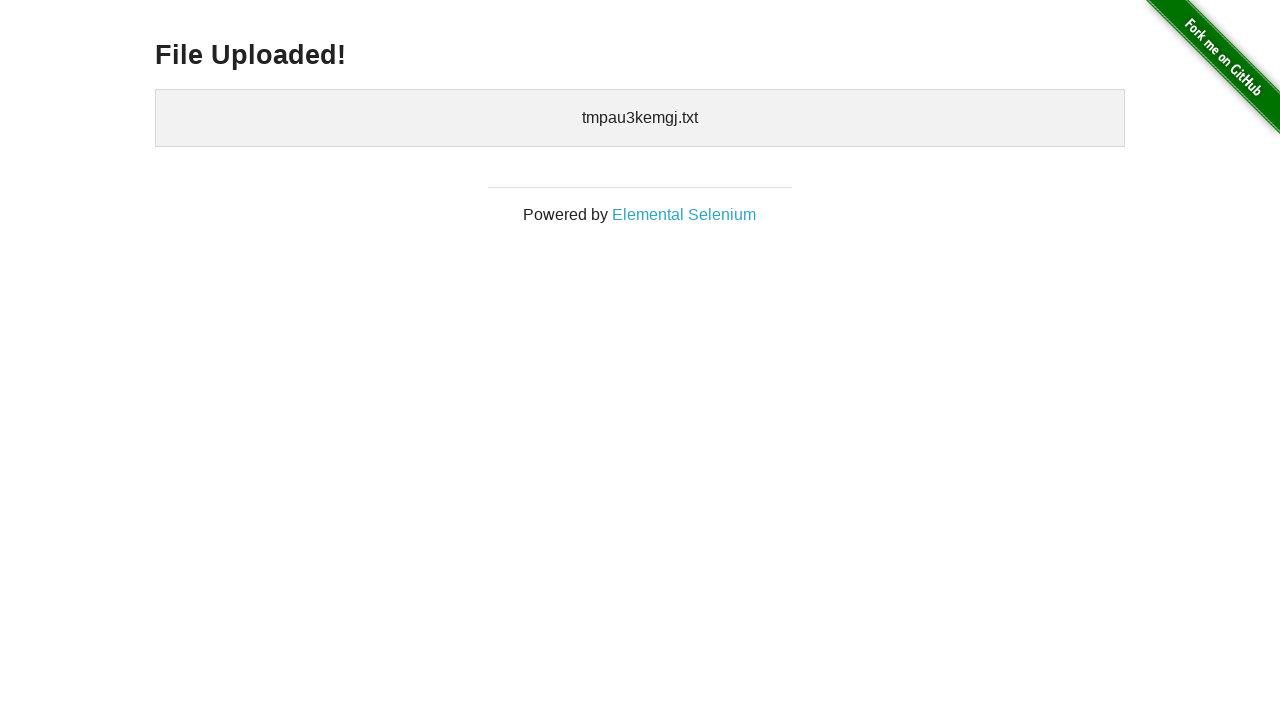

Waited for success message to appear
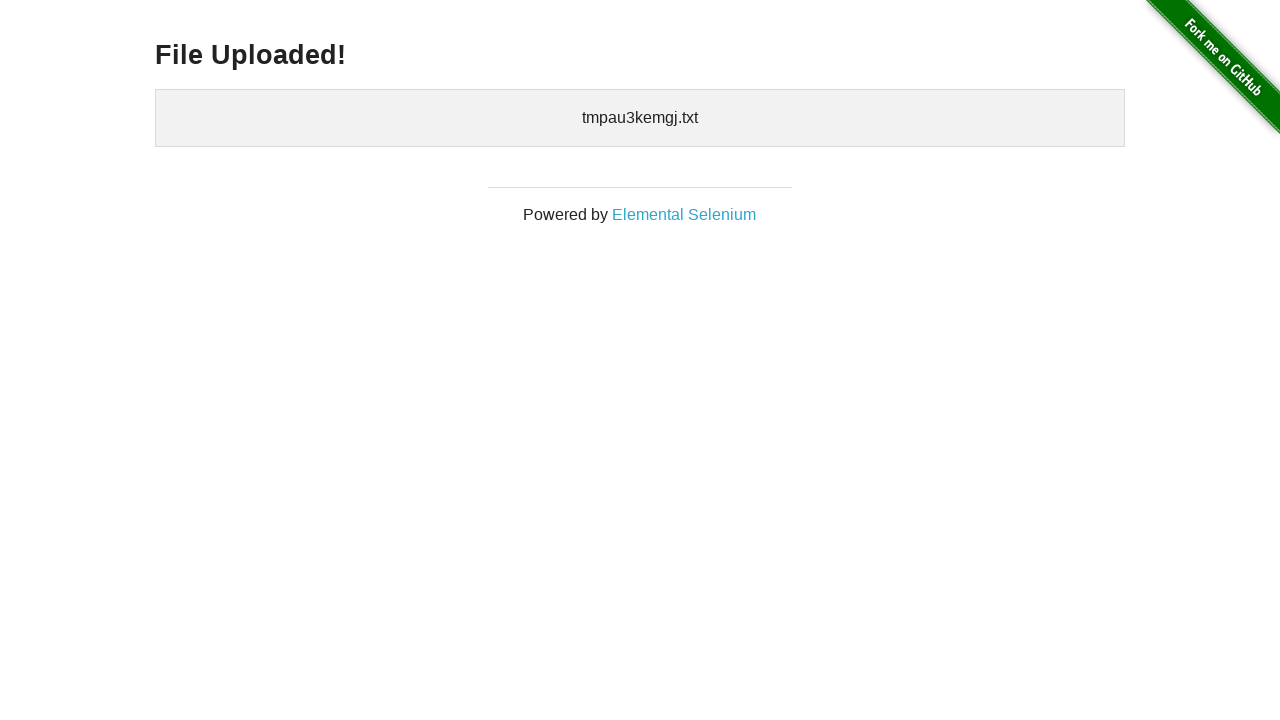

Verified 'File Uploaded!' success message is visible
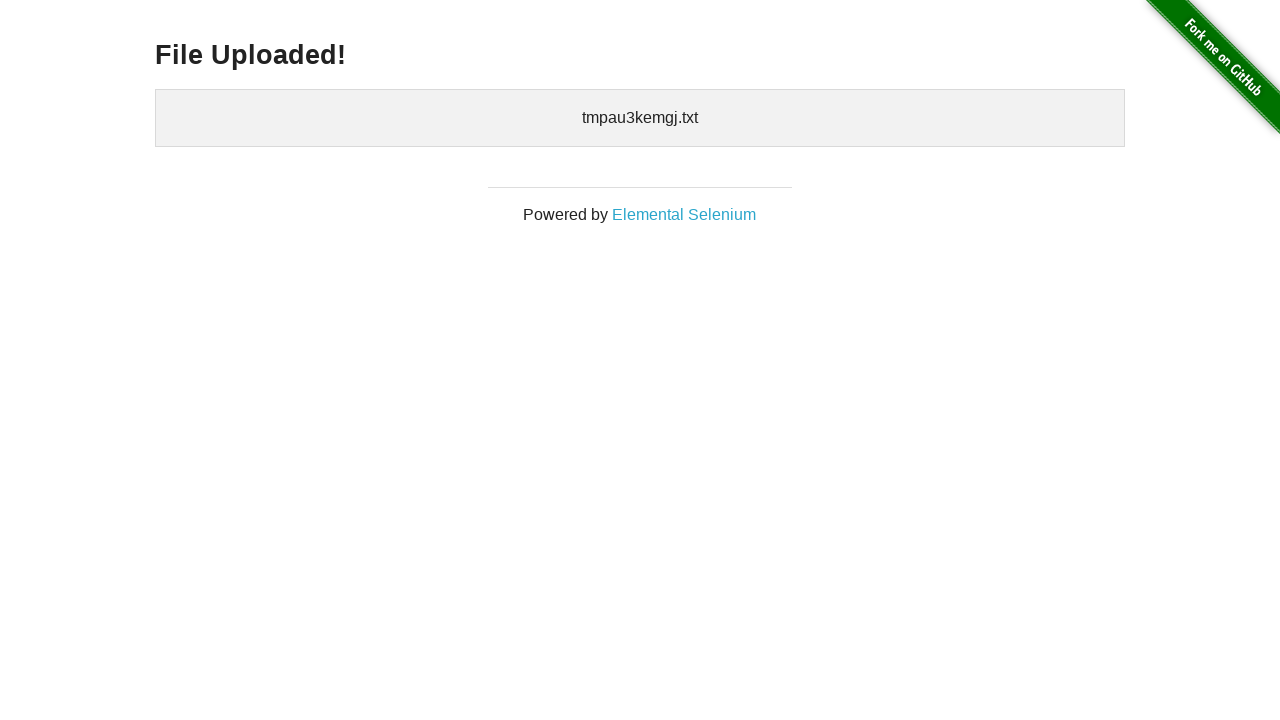

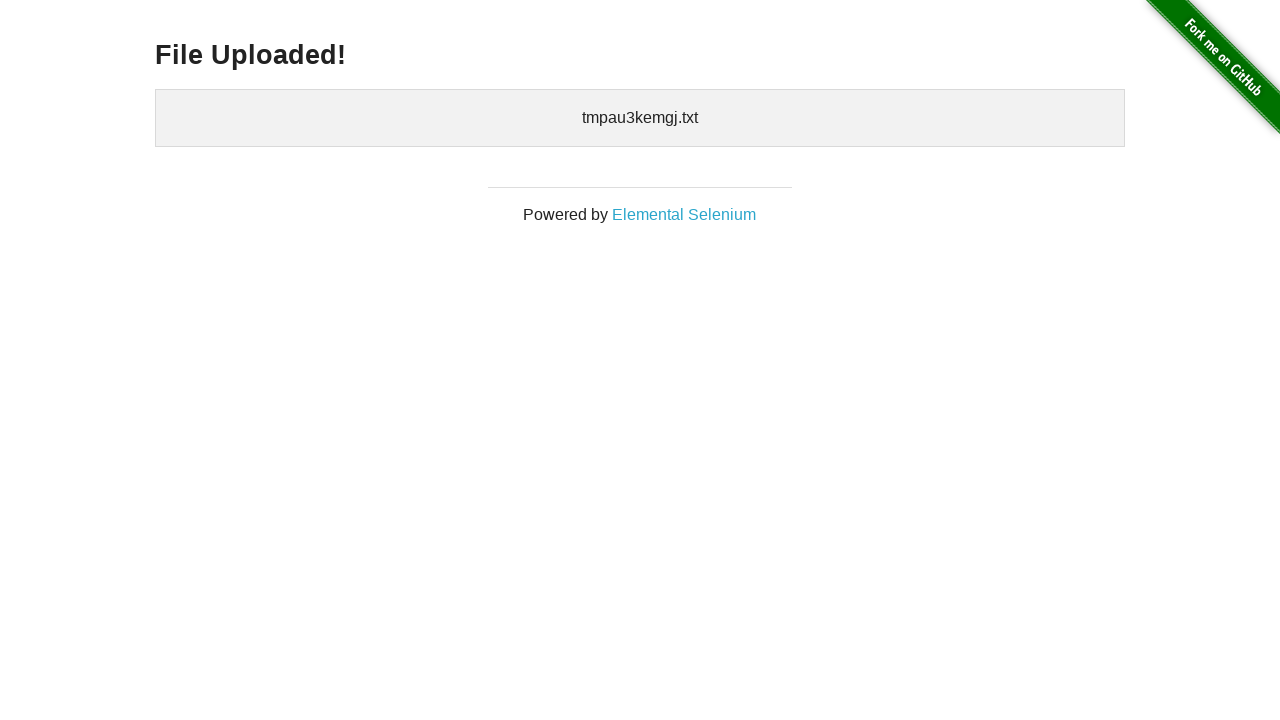